Tests Bootstrap dropdown functionality by clicking the dropdown button and selecting the "Home" option from the menu

Starting URL: https://www.automationtestinginsider.com/2019/12/bootstrap-dropdown-example_12.html

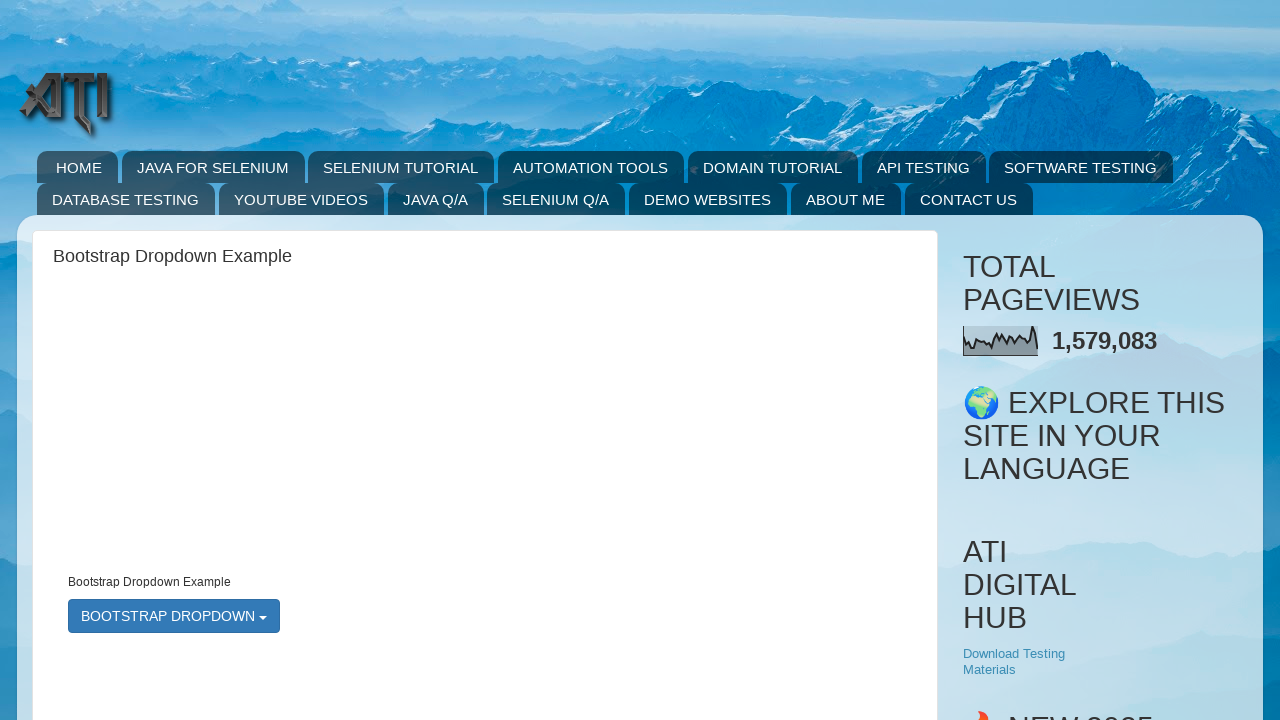

Navigated to Bootstrap dropdown example page
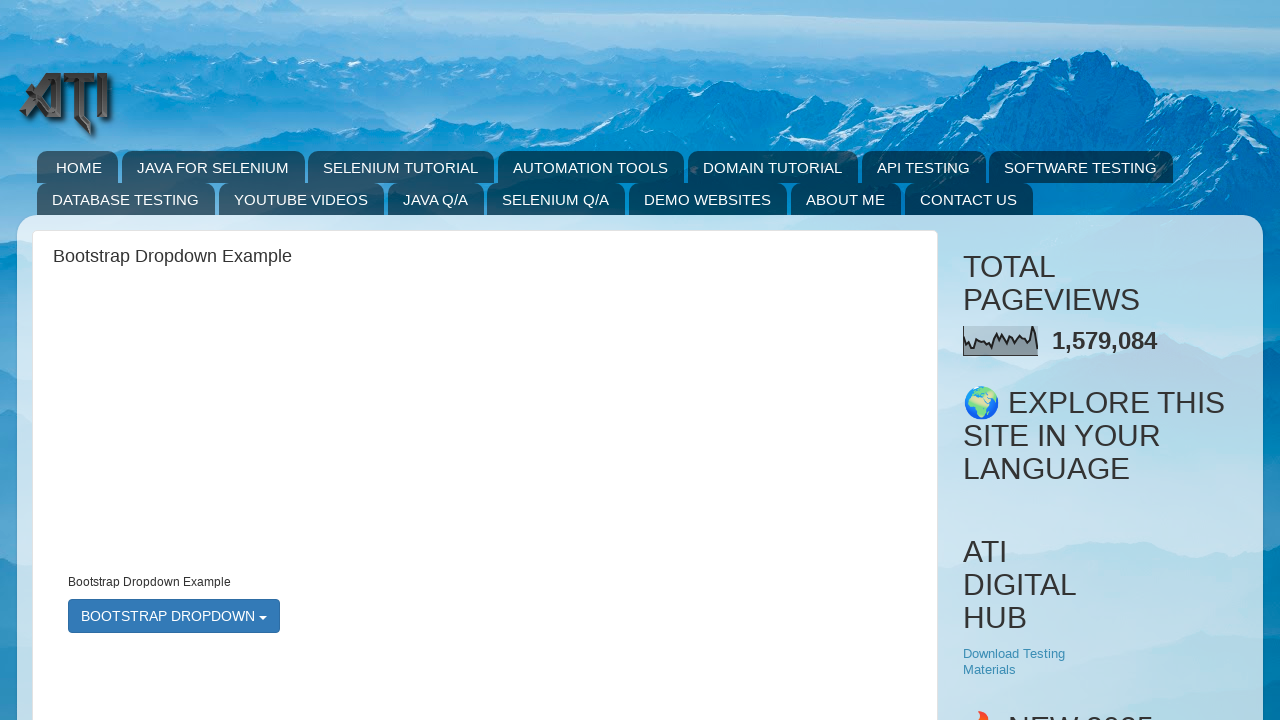

Clicked the Bootstrap dropdown button at (174, 616) on button#bootstrapmenu
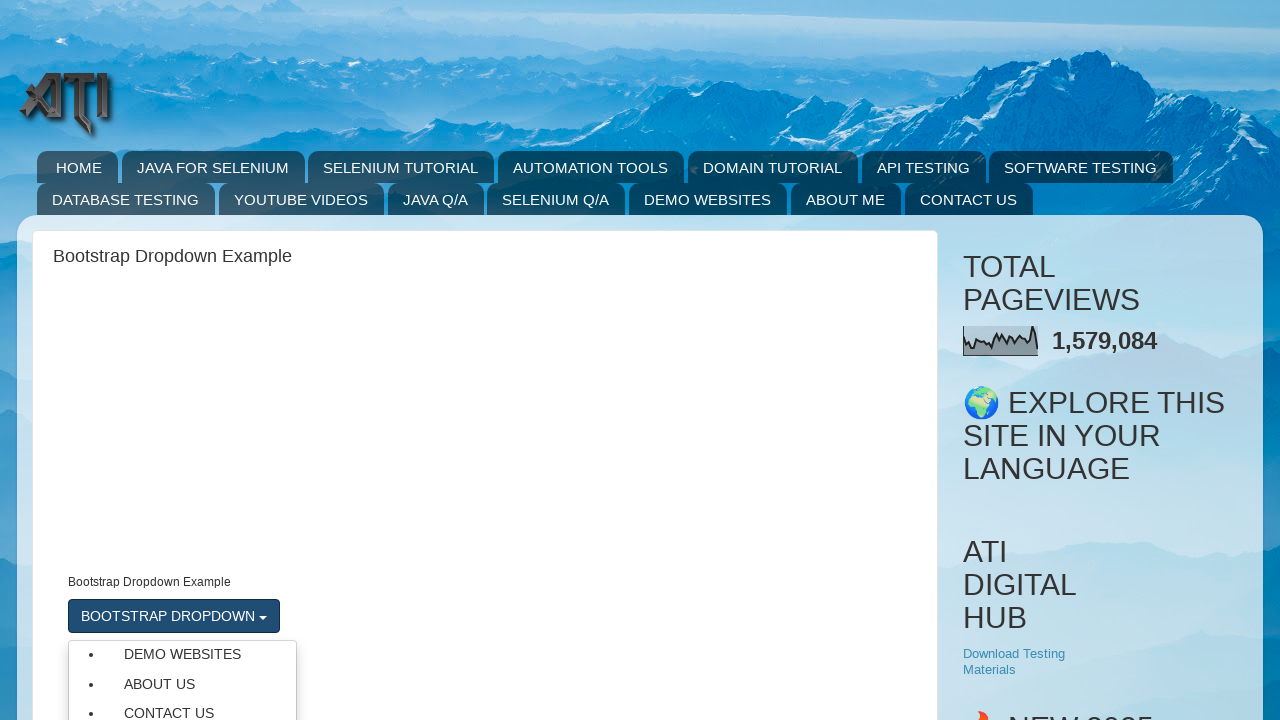

Dropdown menu appeared with options
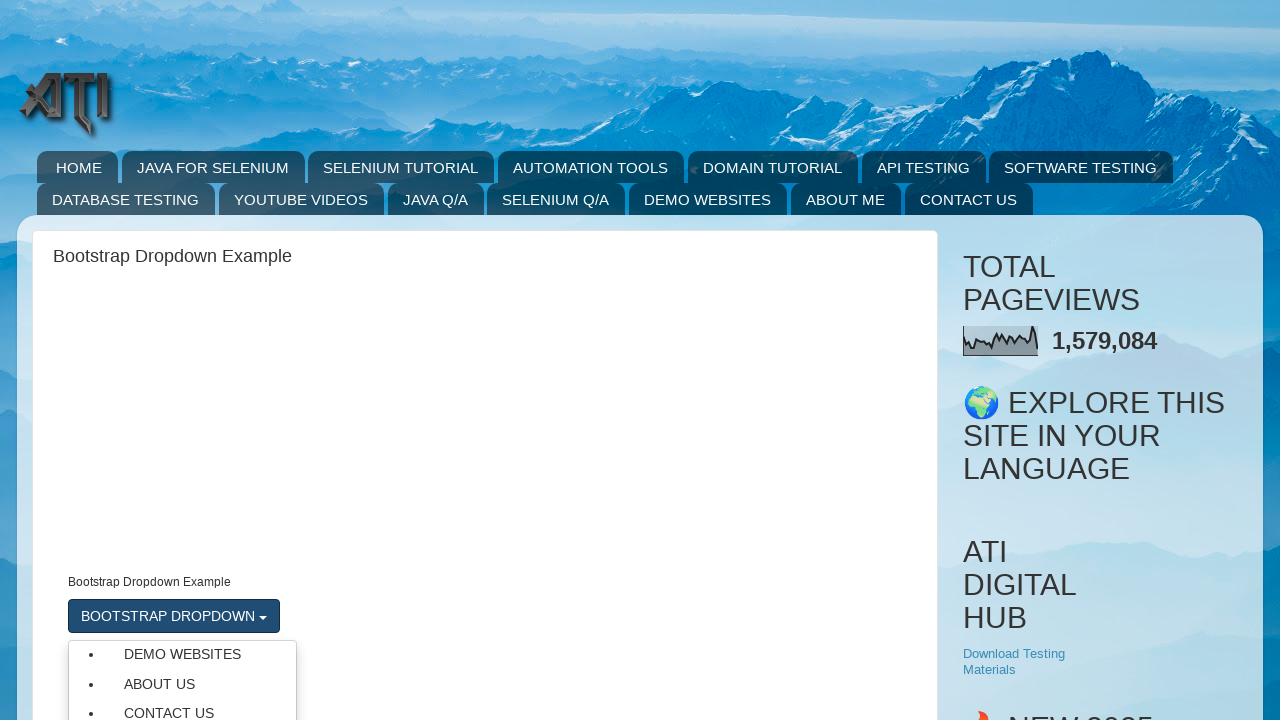

Selected 'Home' option from dropdown menu at (182, 361) on ul.dropdown-menu li >> nth=3
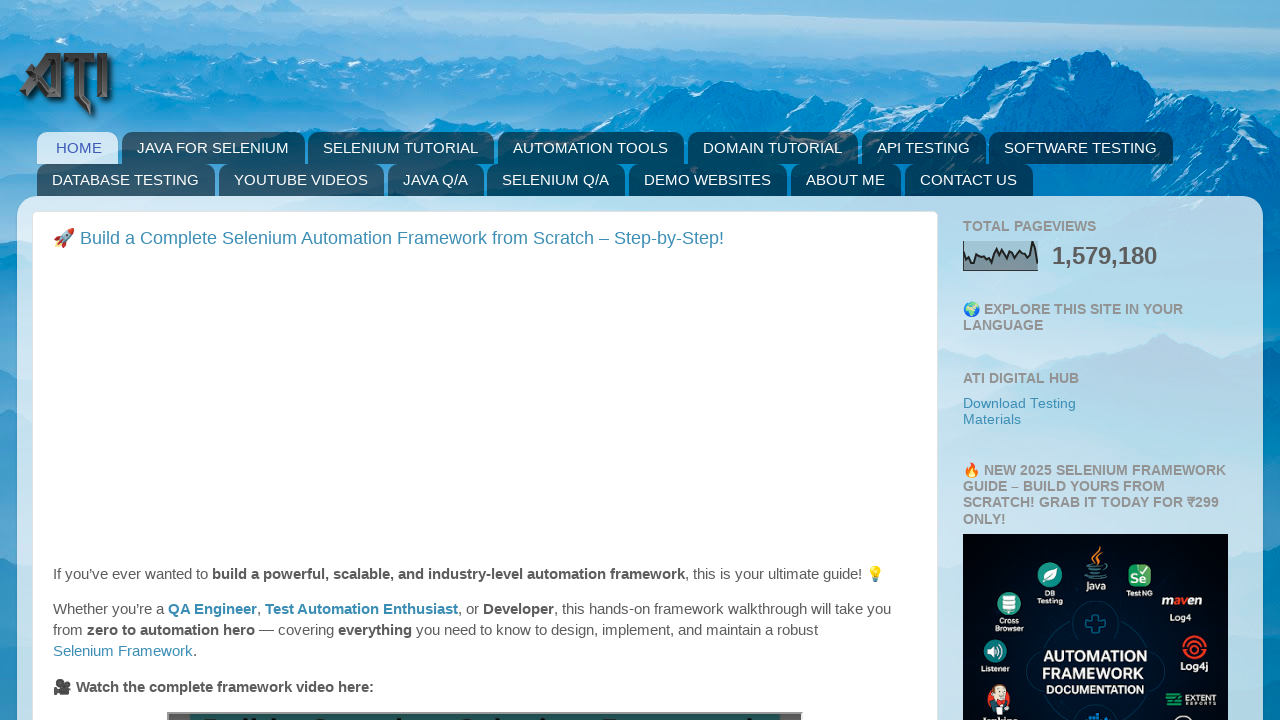

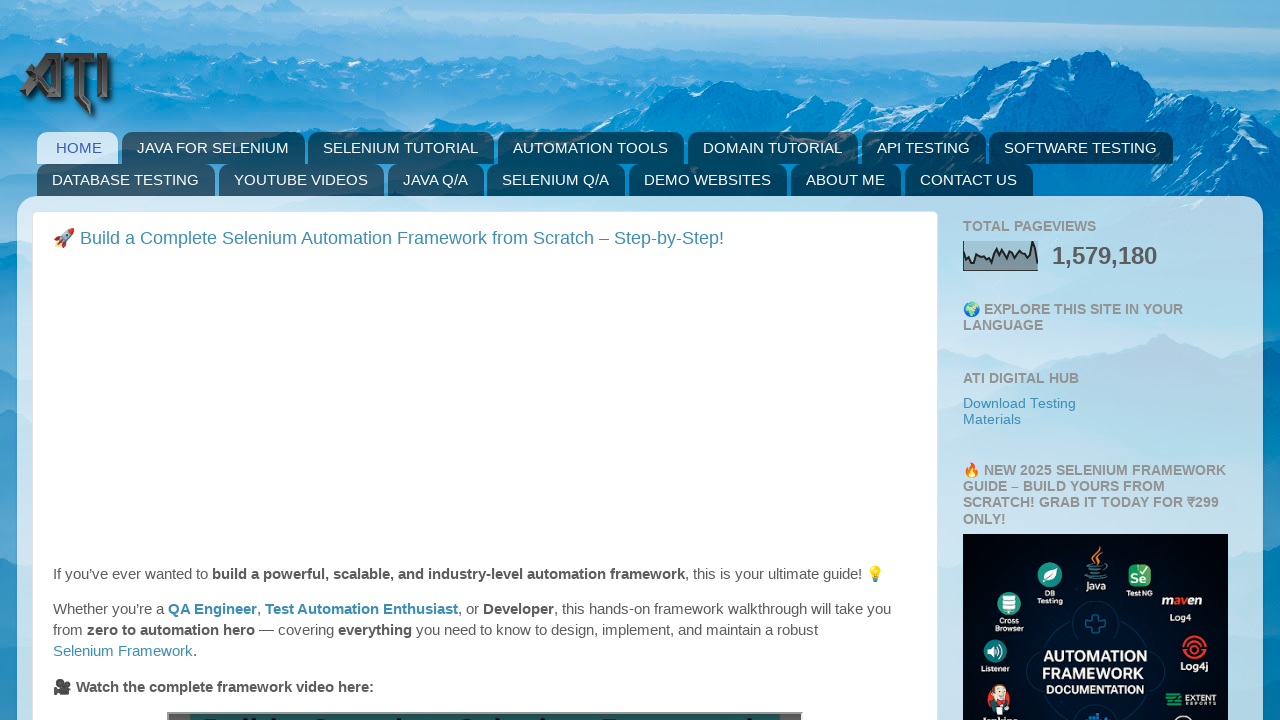